Navigates through multiple pages of a website (homepage, cursos, formacion, viajes-y-talleres, testimonios, contacto, login, register, master-adicciones, about) and scrolls through each page to load lazy content, then scrolls back to top.

Starting URL: https://aesthetic-bubblegum-2dbfa8.netlify.app/

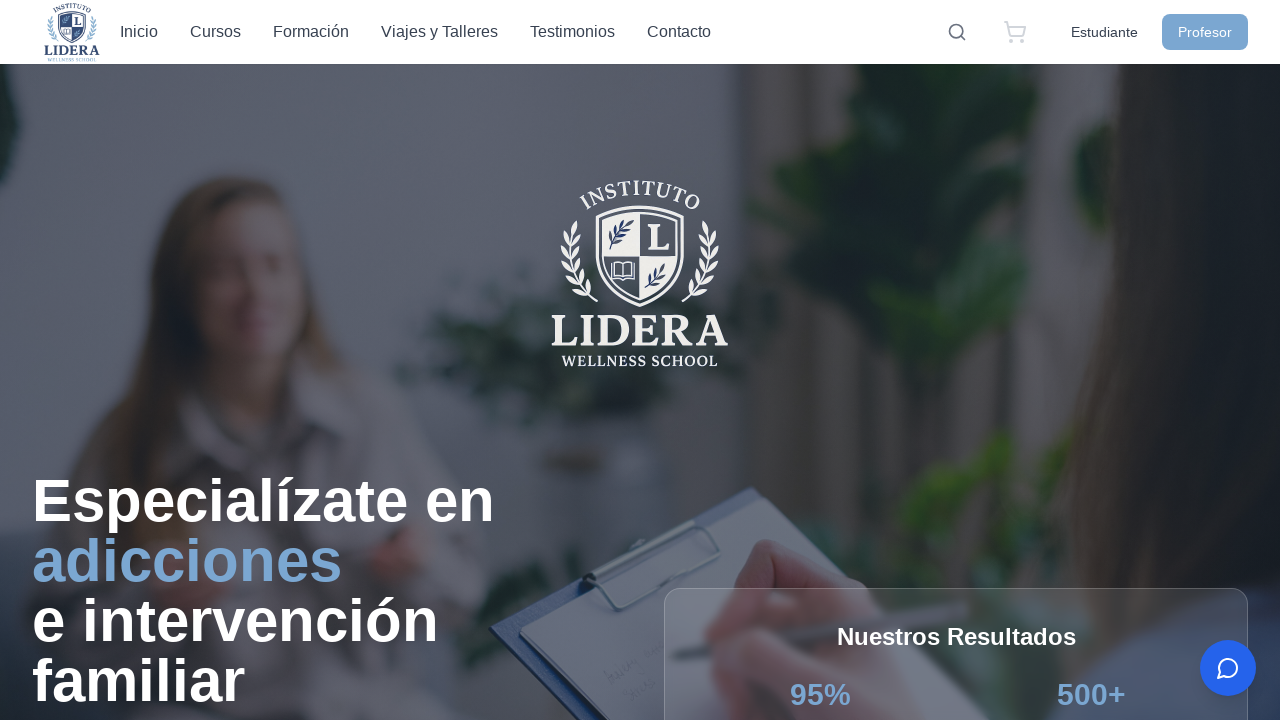

Homepage loaded with networkidle state
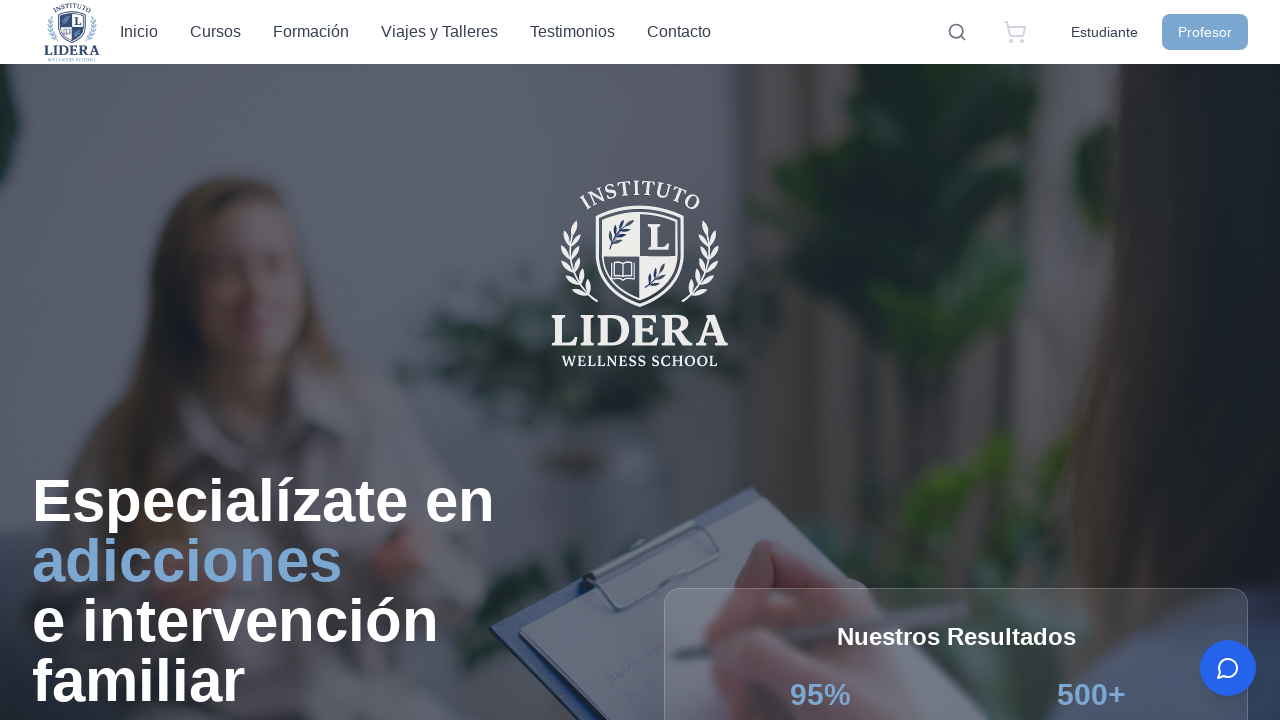

Scrolled through homepage to load lazy content and returned to top
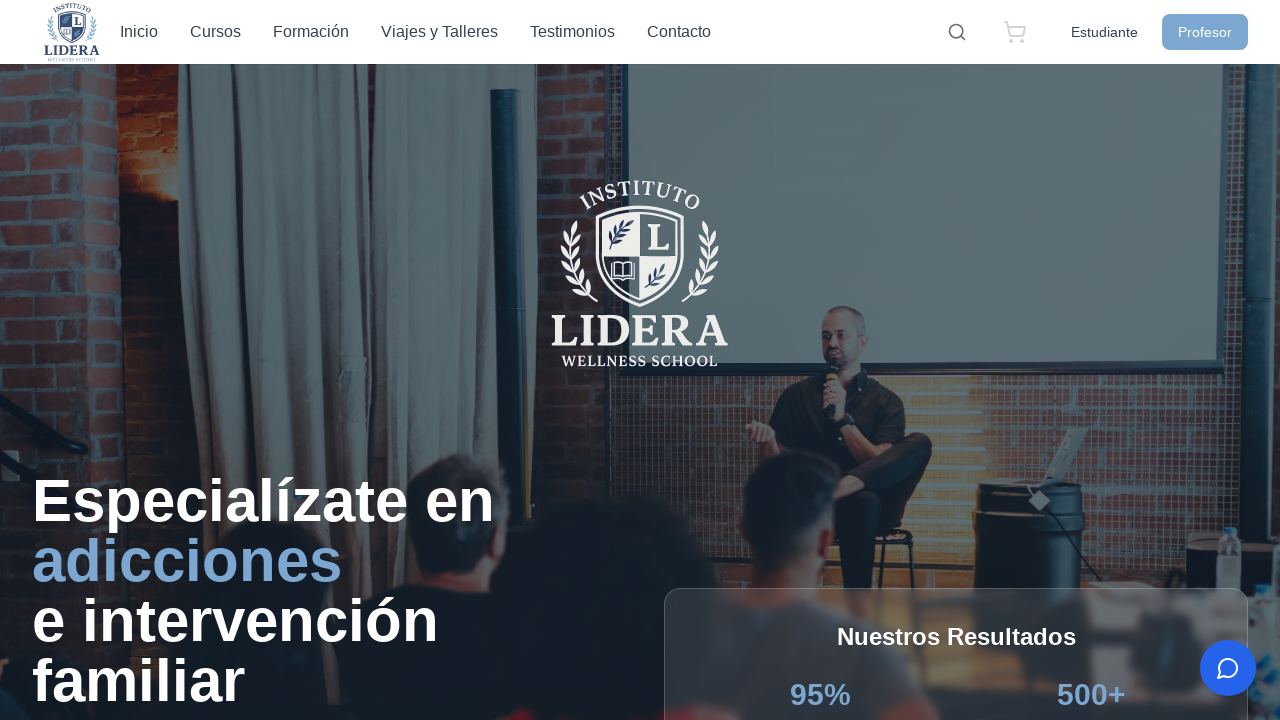

Navigated to /cursos
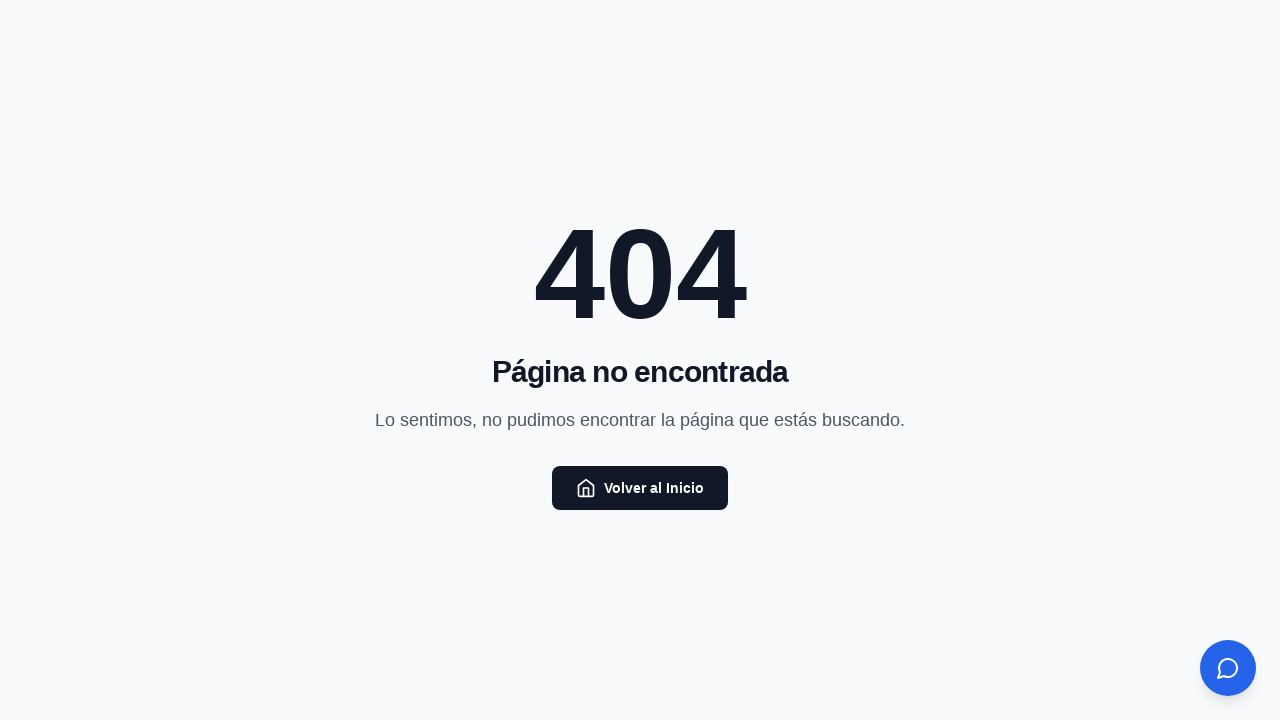

Waited 1 second for /cursos content to load
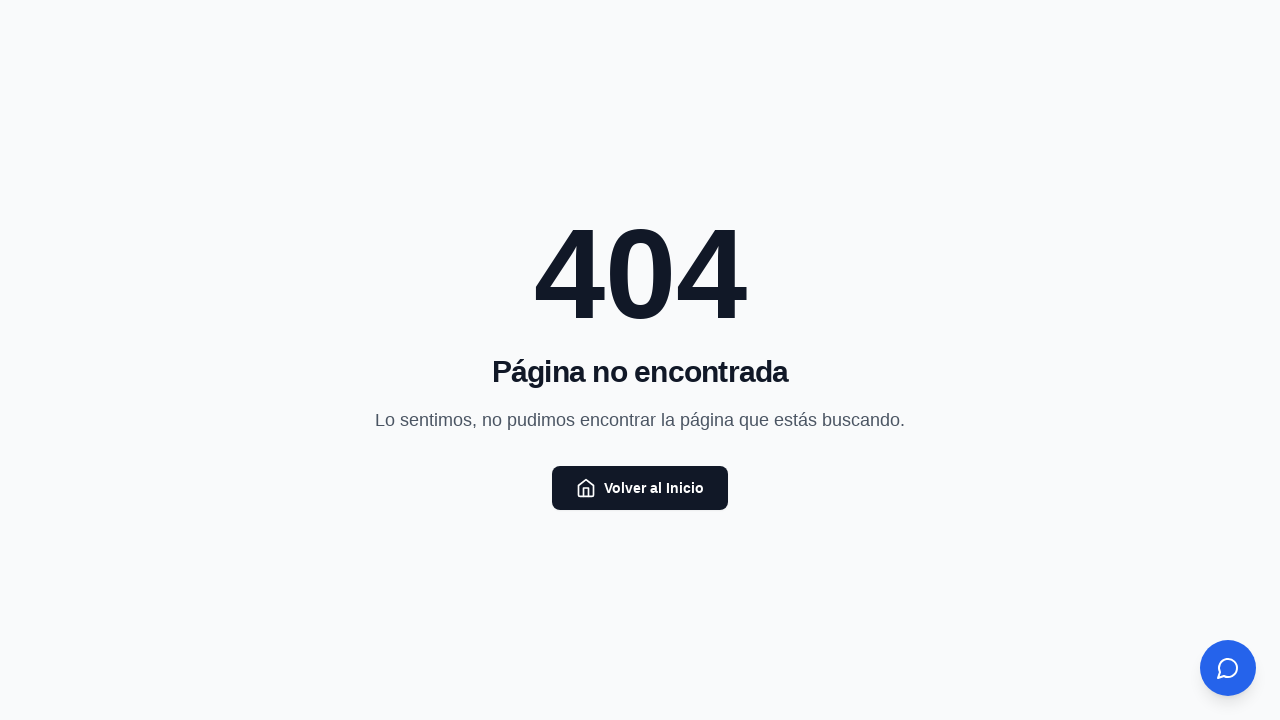

Scrolled through /cursos to load lazy content and returned to top
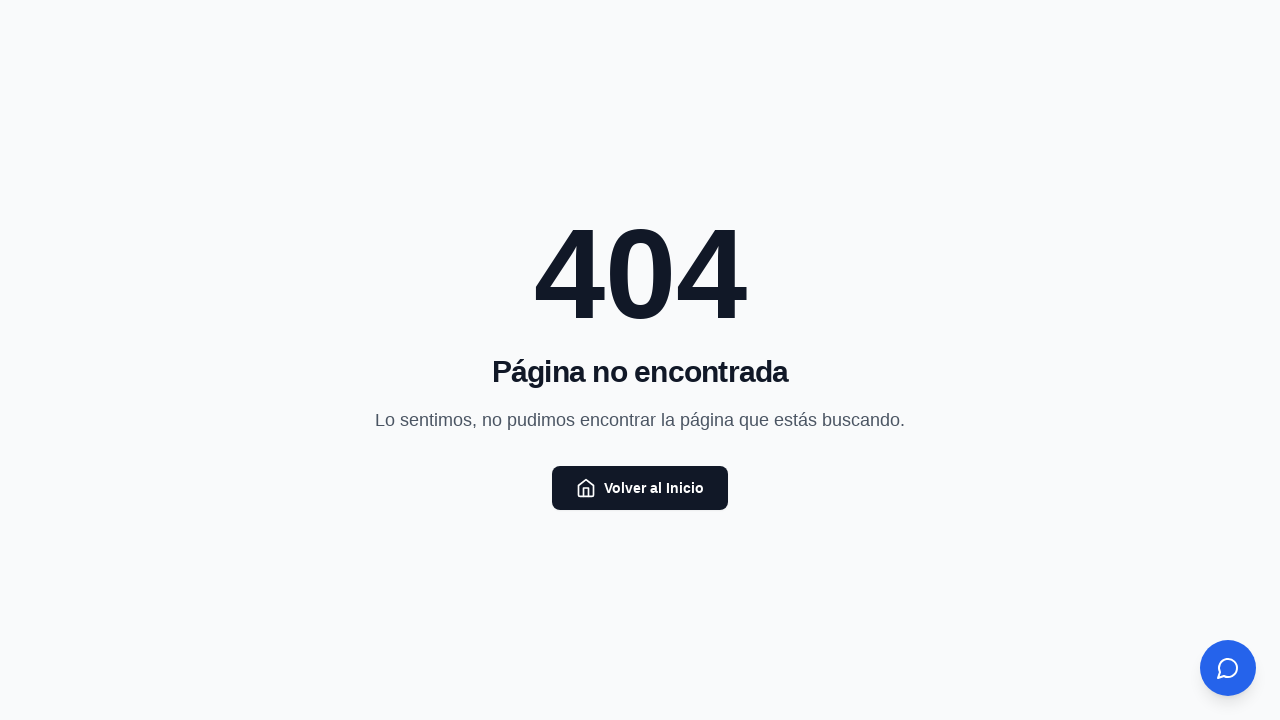

Navigated to /formacion
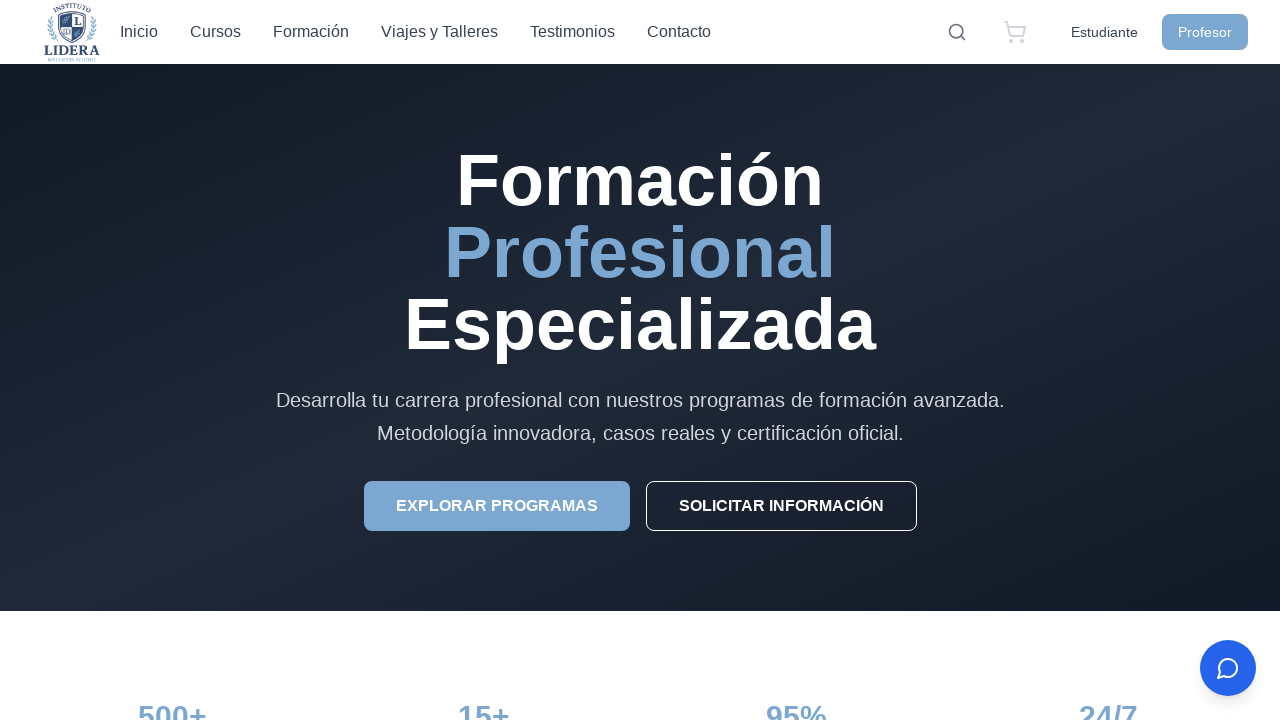

Waited 1 second for /formacion content to load
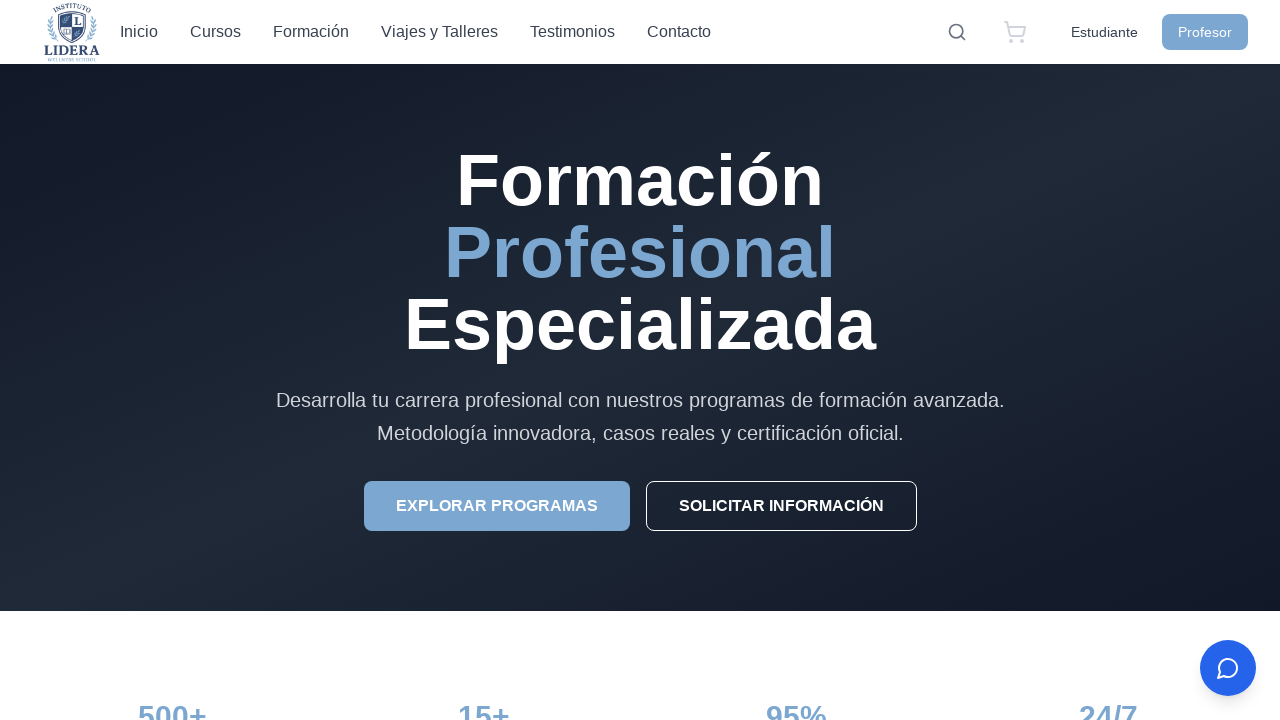

Scrolled through /formacion to load lazy content and returned to top
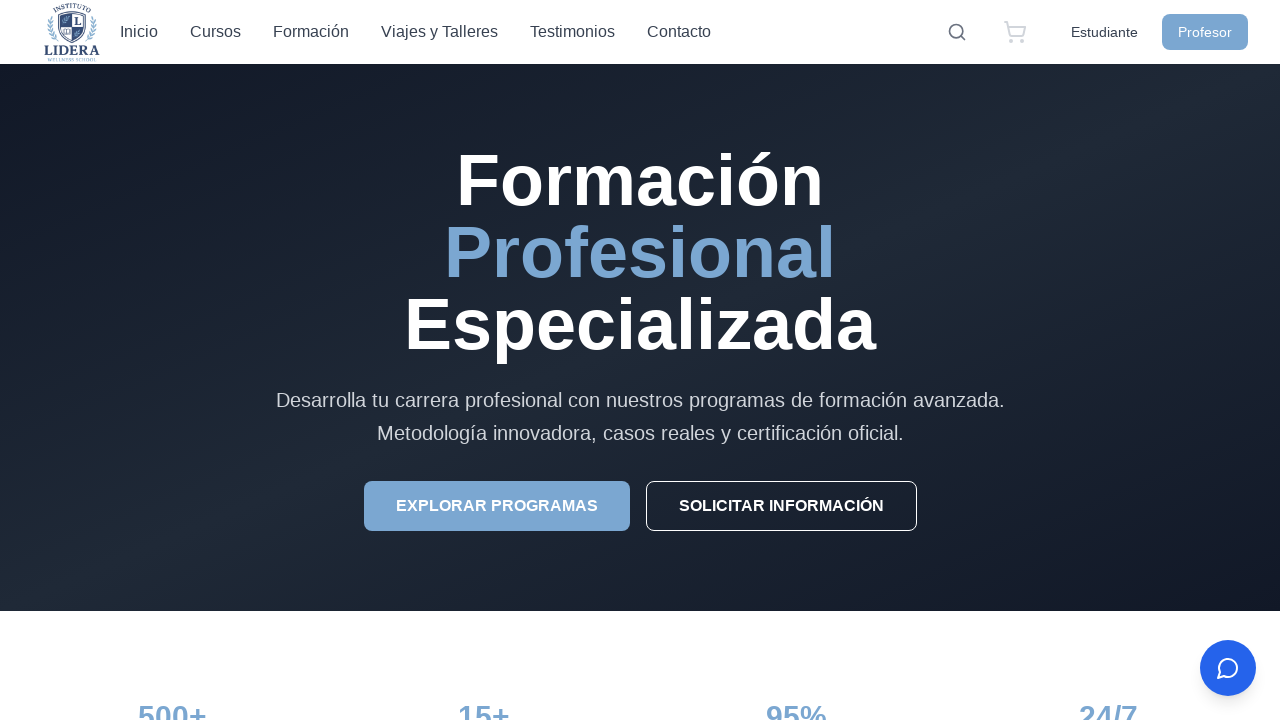

Navigated to /viajes-y-talleres
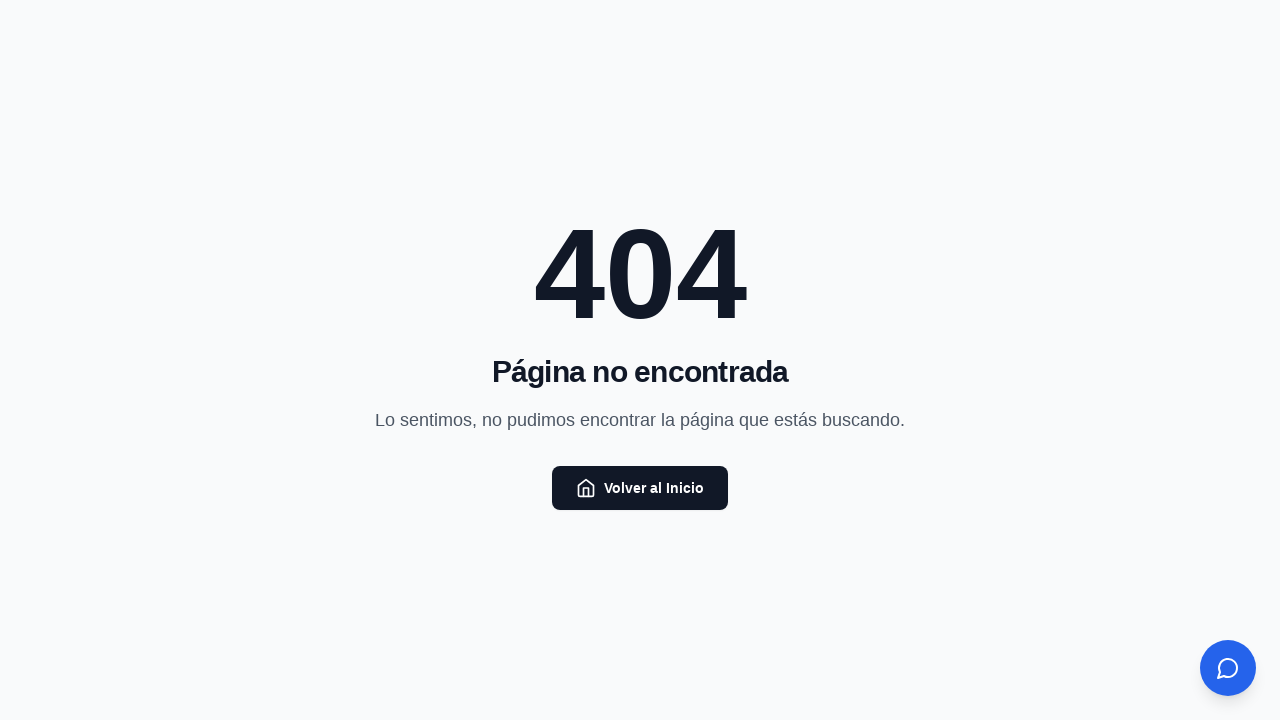

Waited 1 second for /viajes-y-talleres content to load
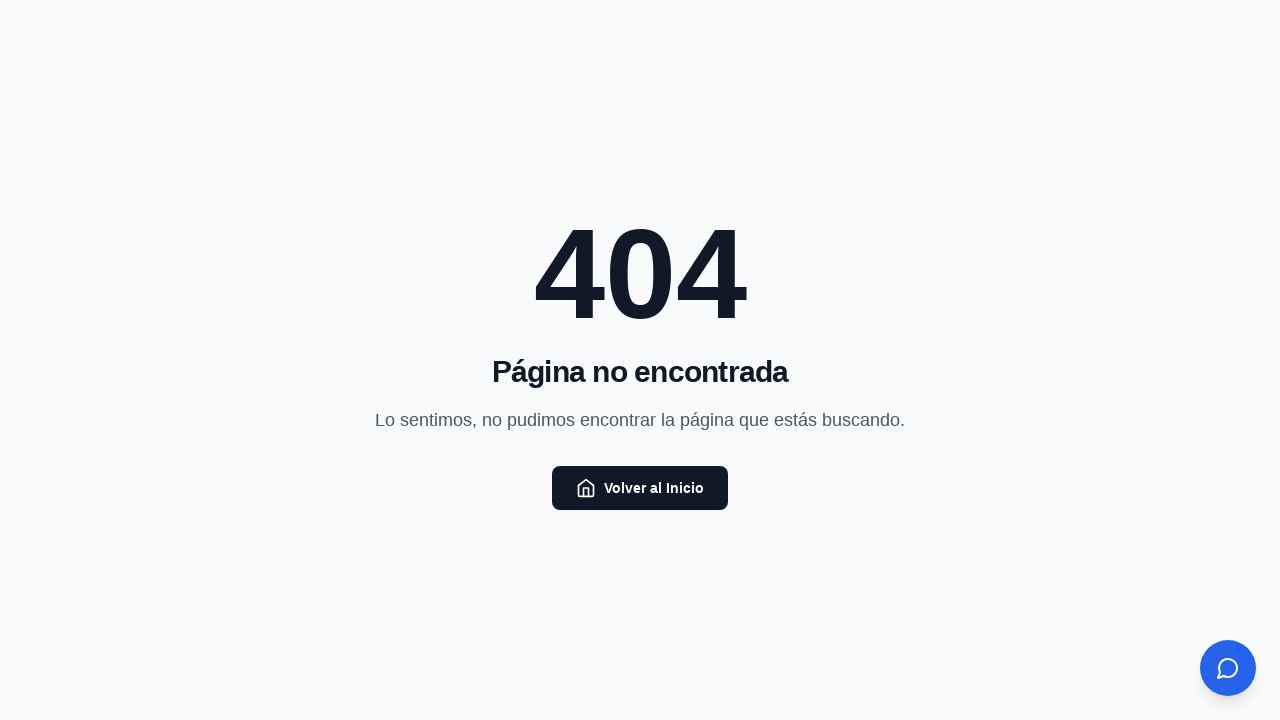

Scrolled through /viajes-y-talleres to load lazy content and returned to top
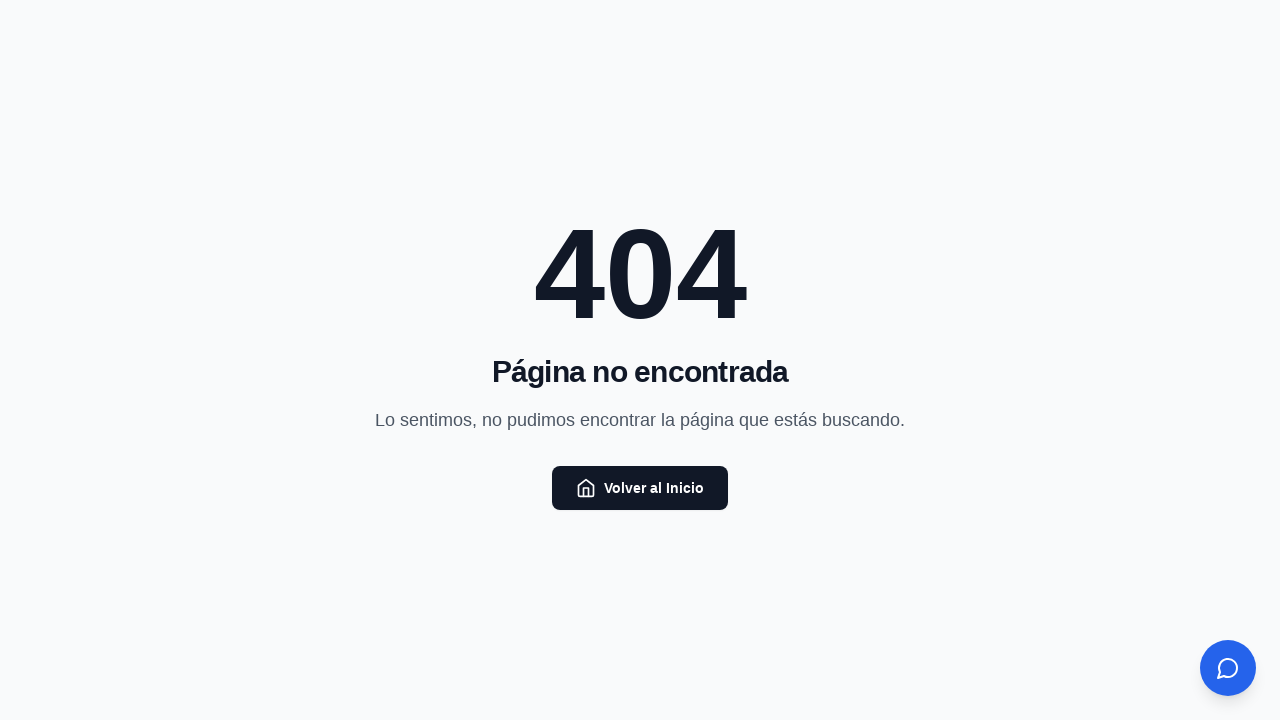

Navigated to /testimonios
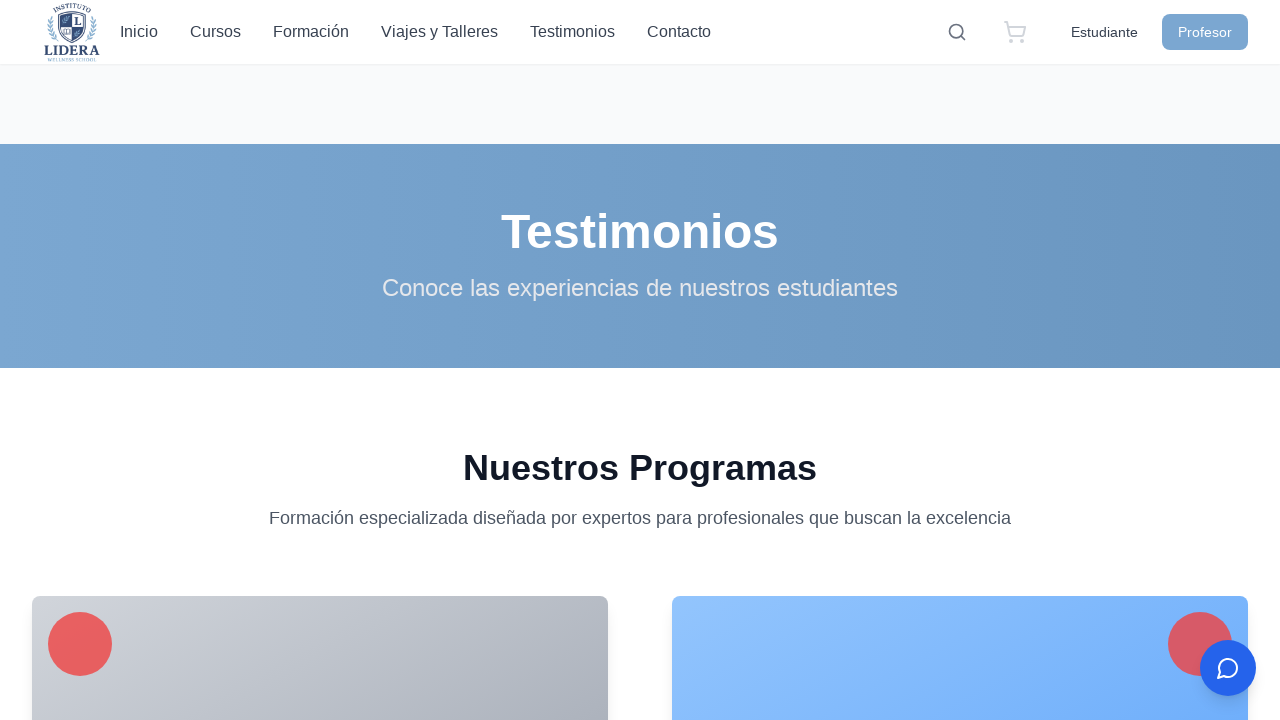

Waited 1 second for /testimonios content to load
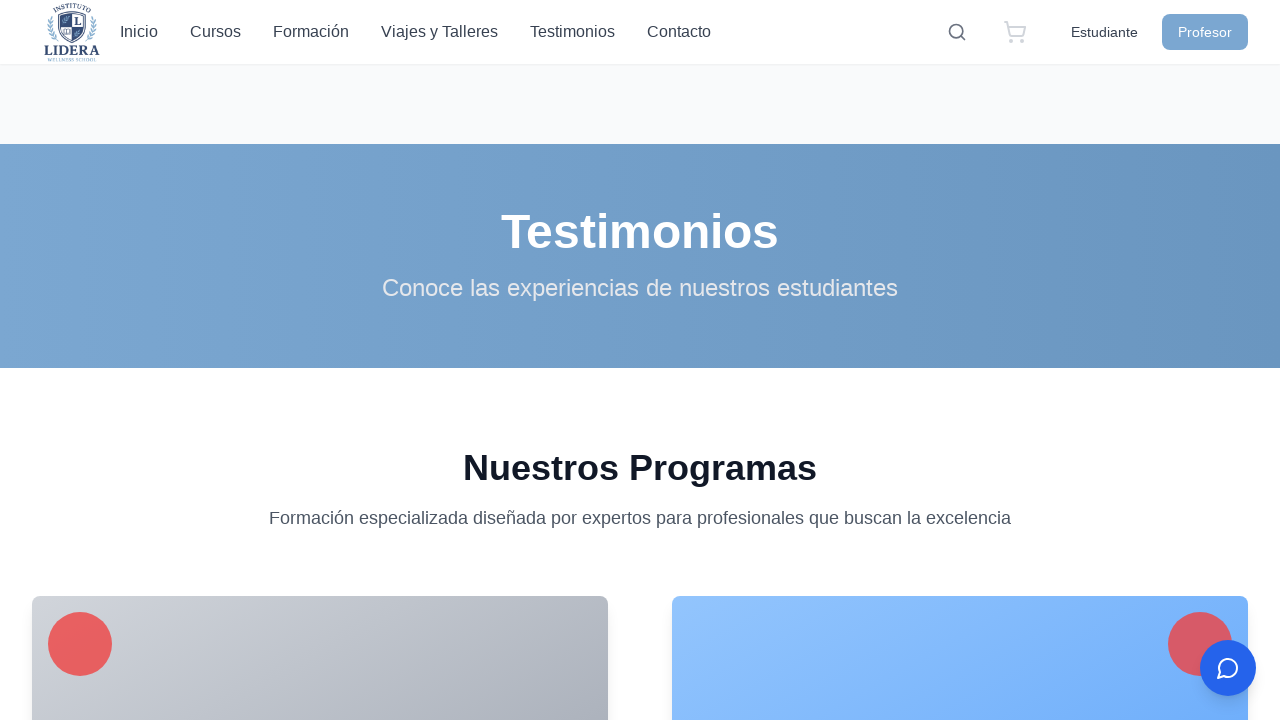

Scrolled through /testimonios to load lazy content and returned to top
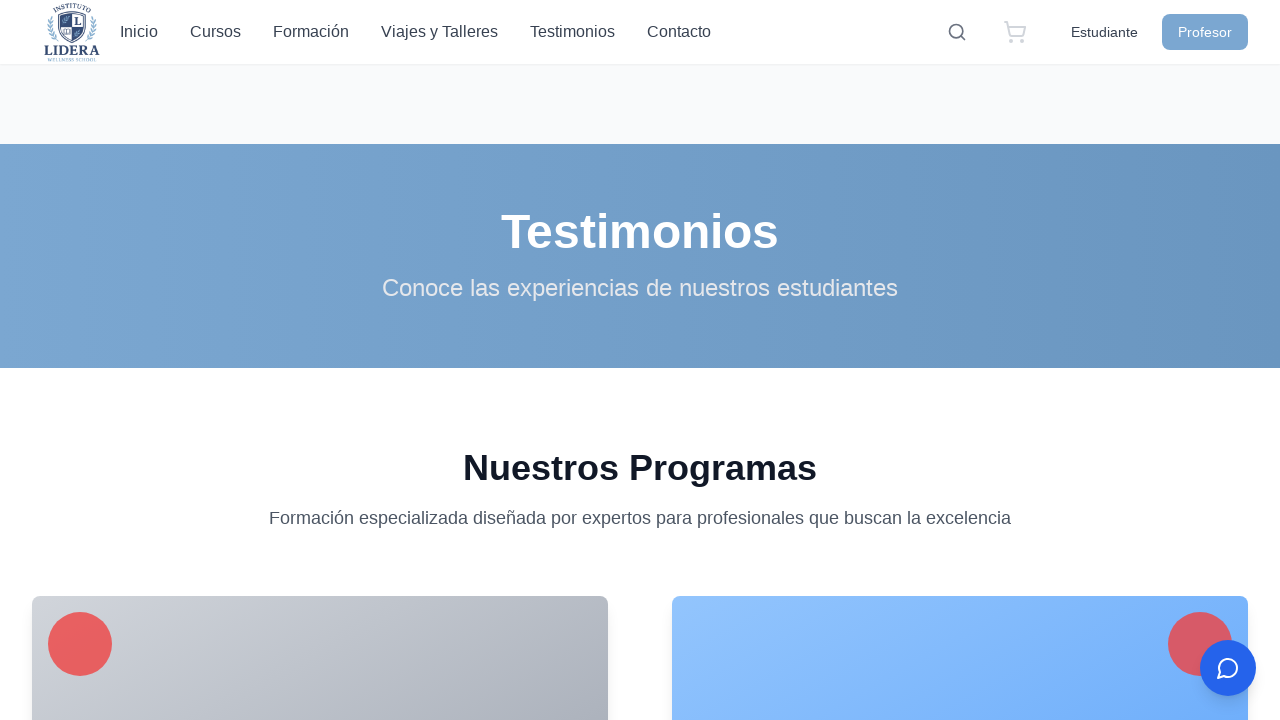

Navigated to /contacto
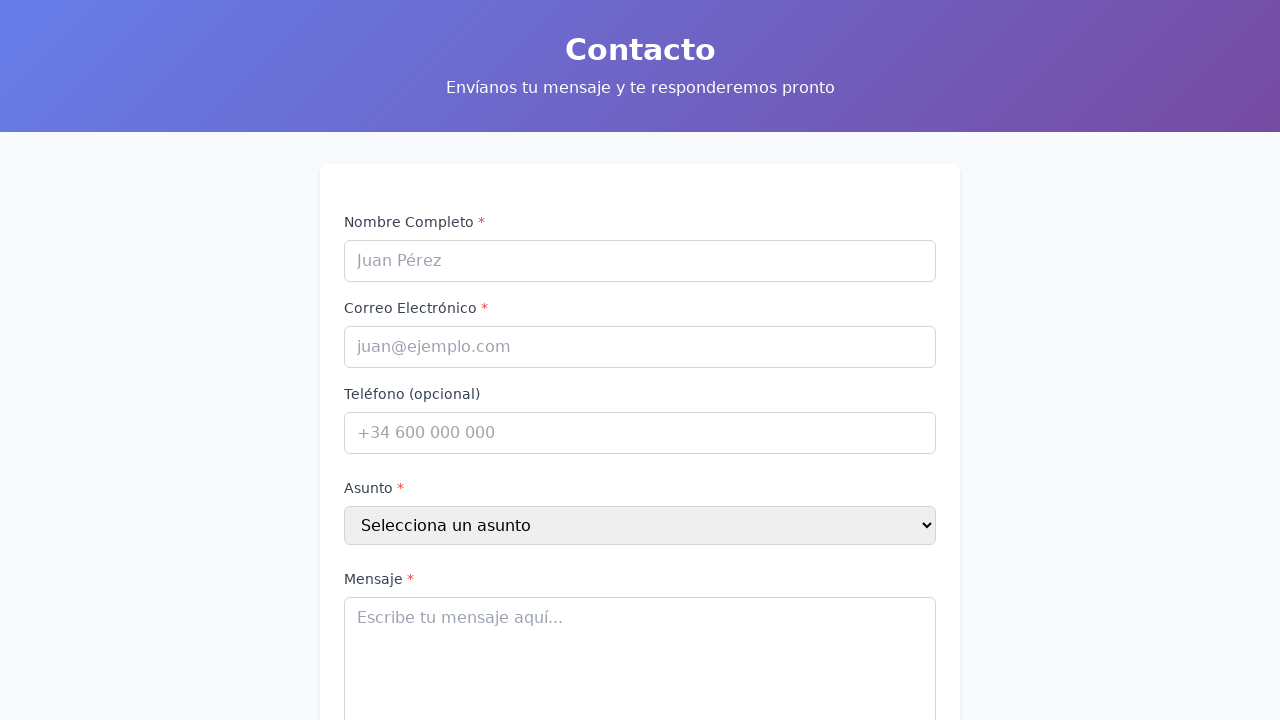

Waited 1 second for /contacto content to load
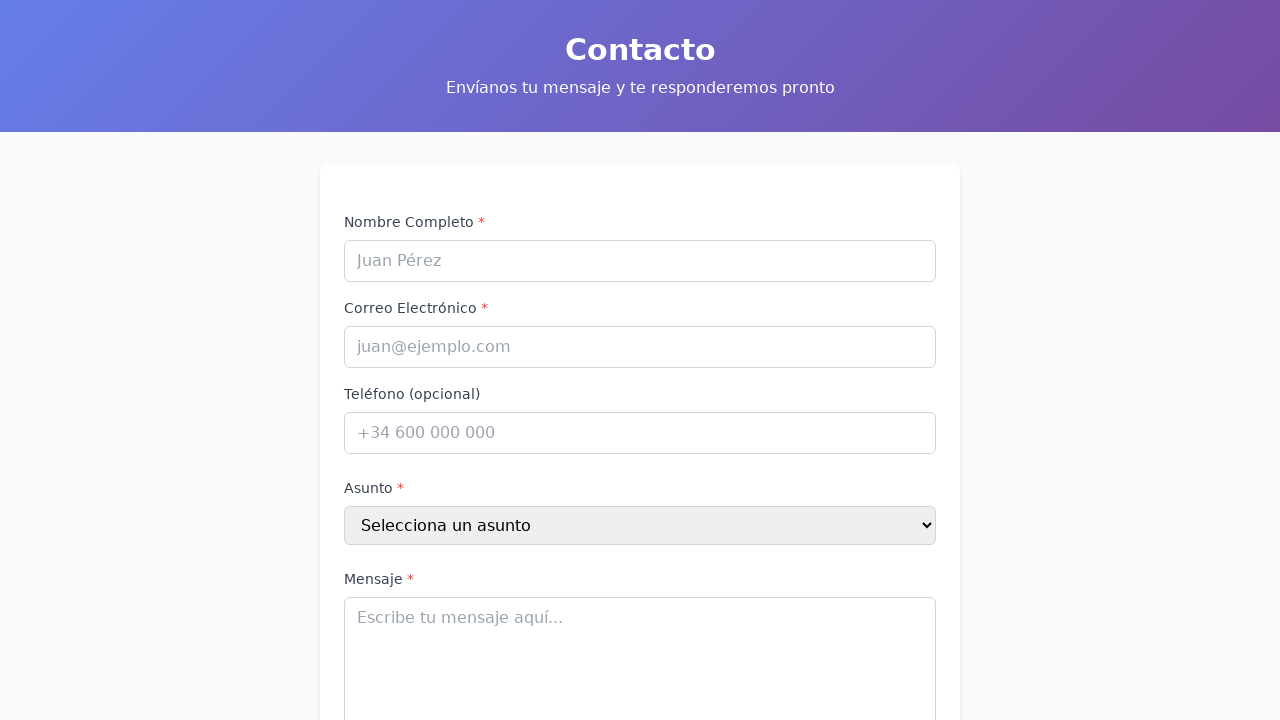

Scrolled through /contacto to load lazy content and returned to top
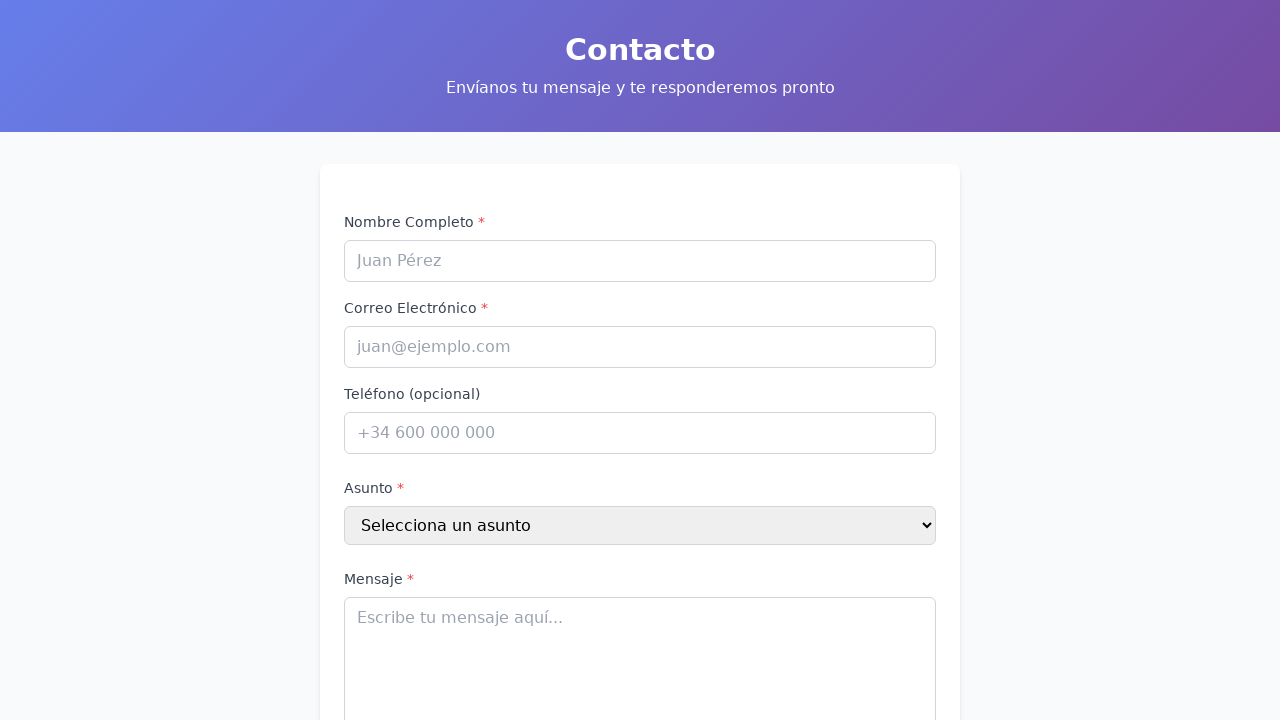

Navigated to /auth/login
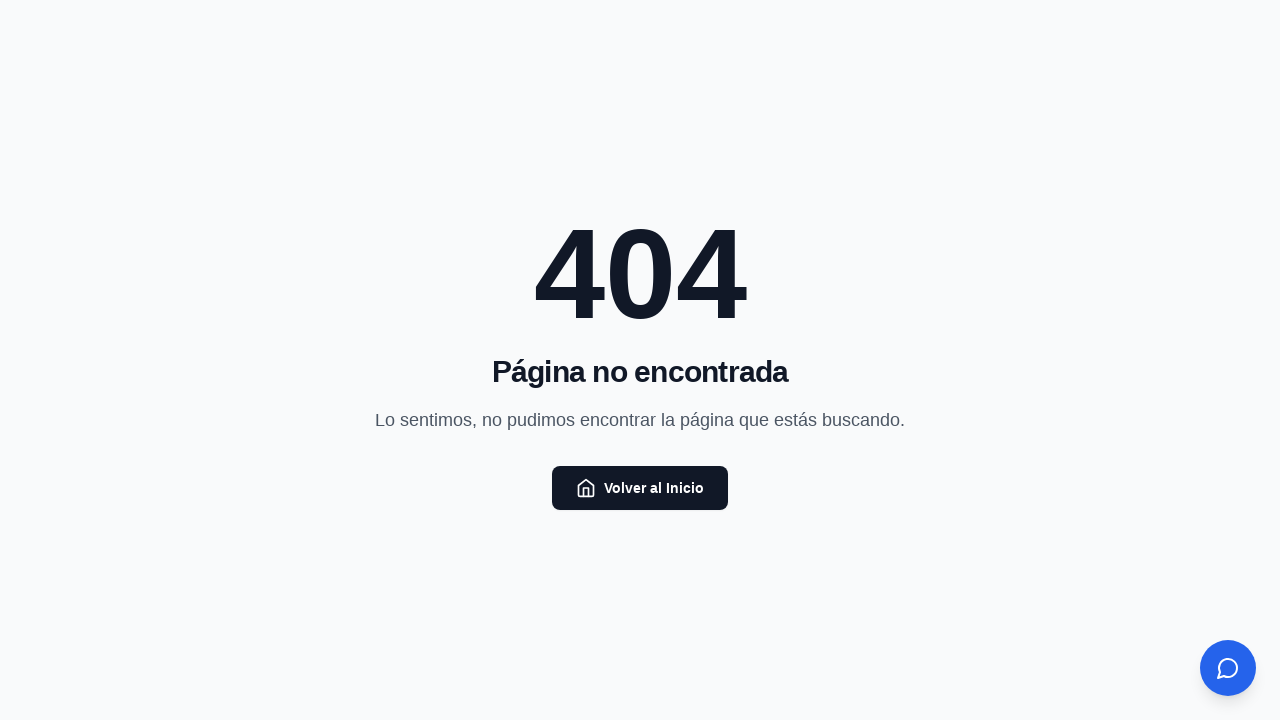

Waited 1 second for /auth/login content to load
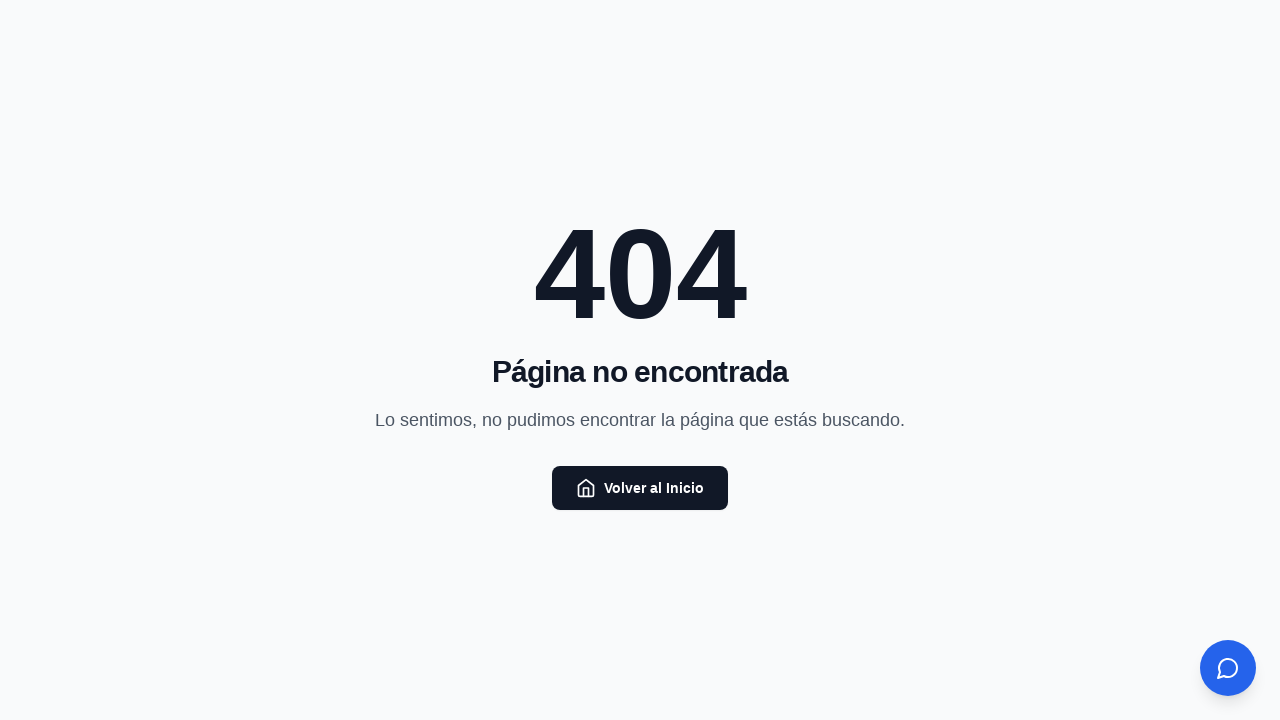

Scrolled through /auth/login to load lazy content and returned to top
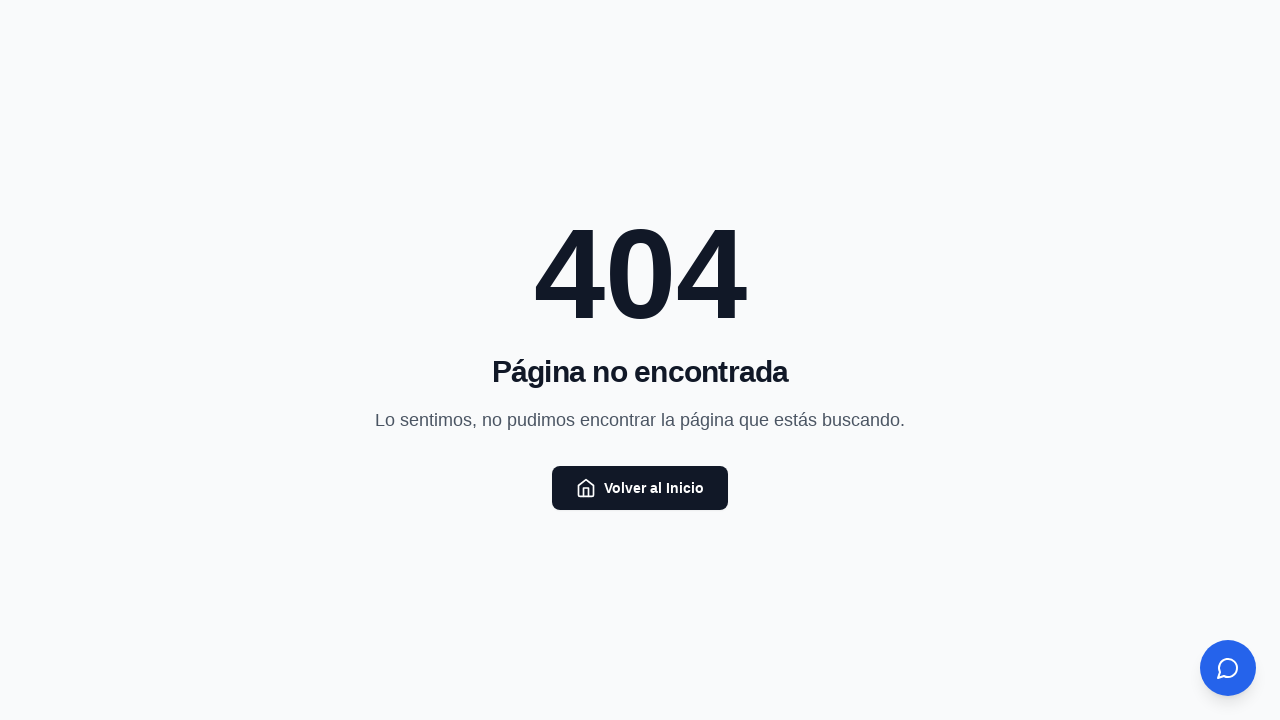

Navigated to /auth/register
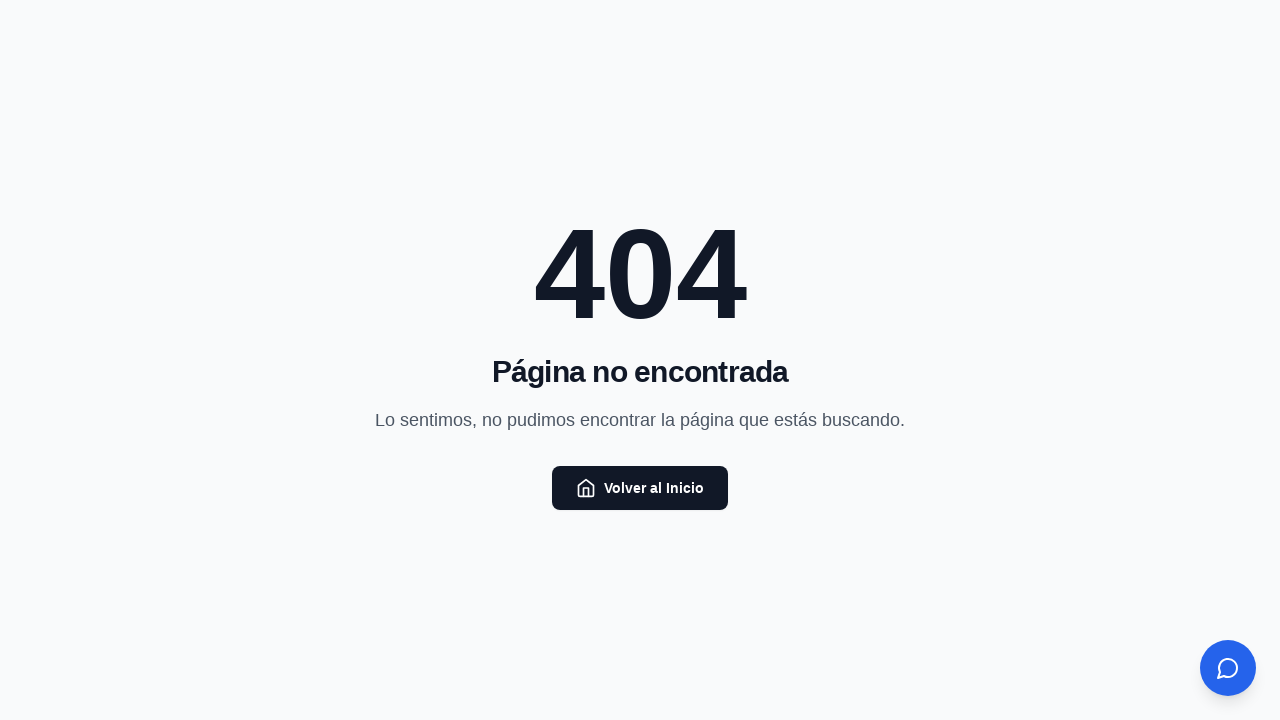

Waited 1 second for /auth/register content to load
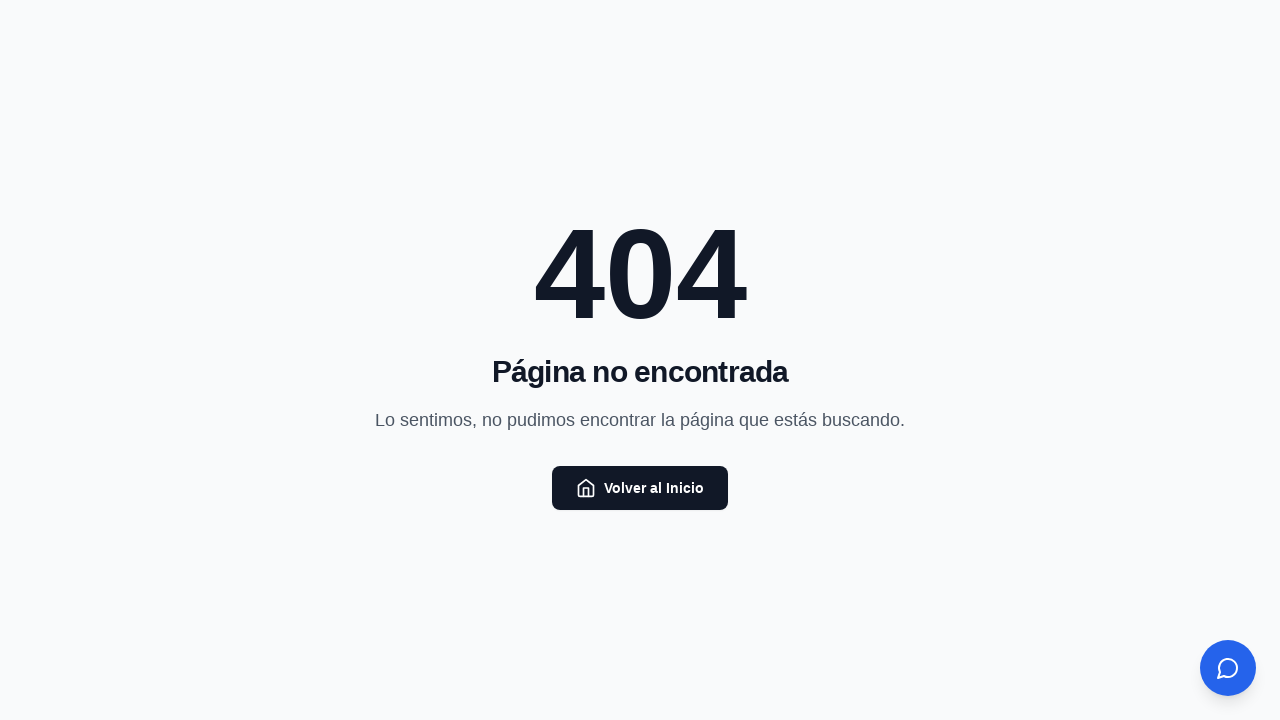

Scrolled through /auth/register to load lazy content and returned to top
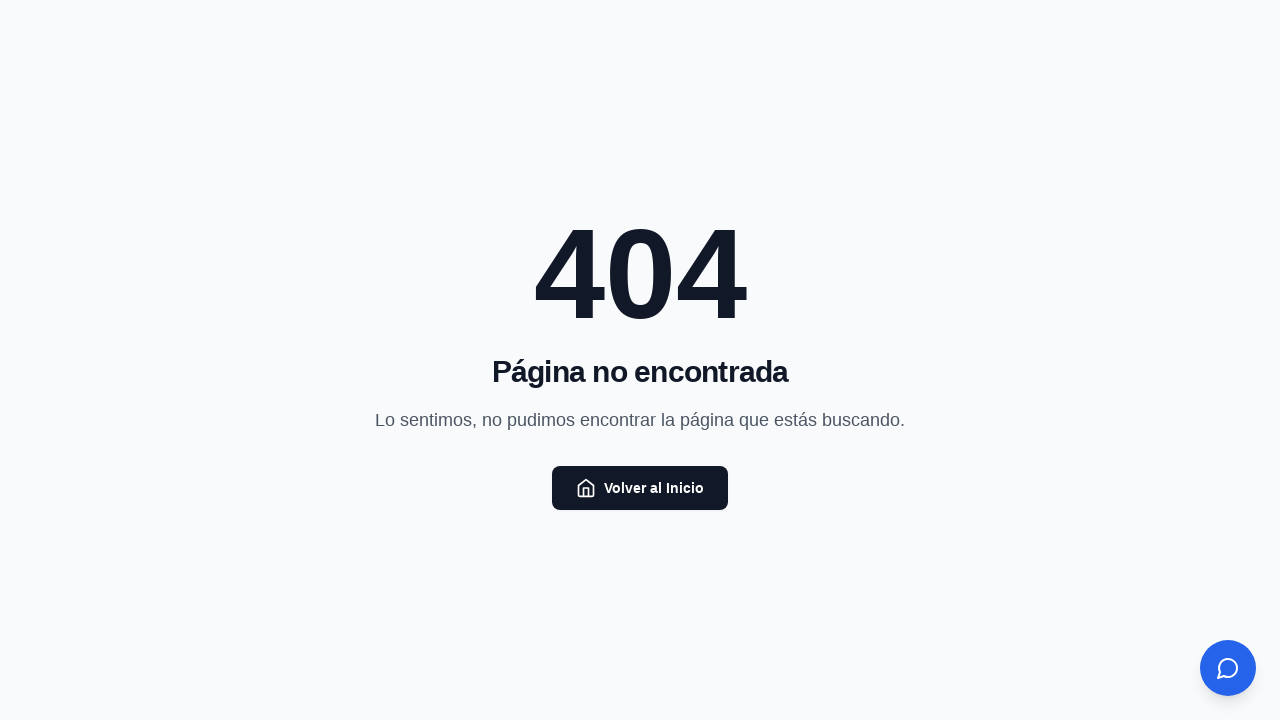

Navigated to /master-adicciones
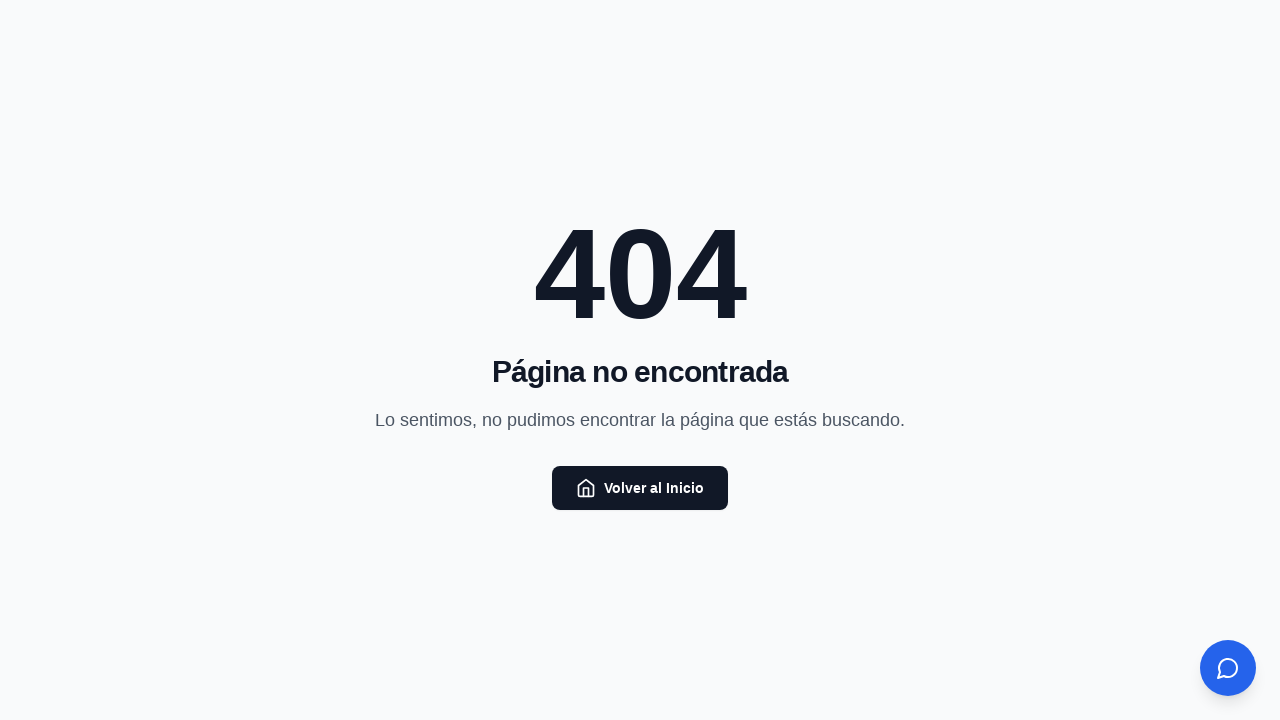

Waited 1 second for /master-adicciones content to load
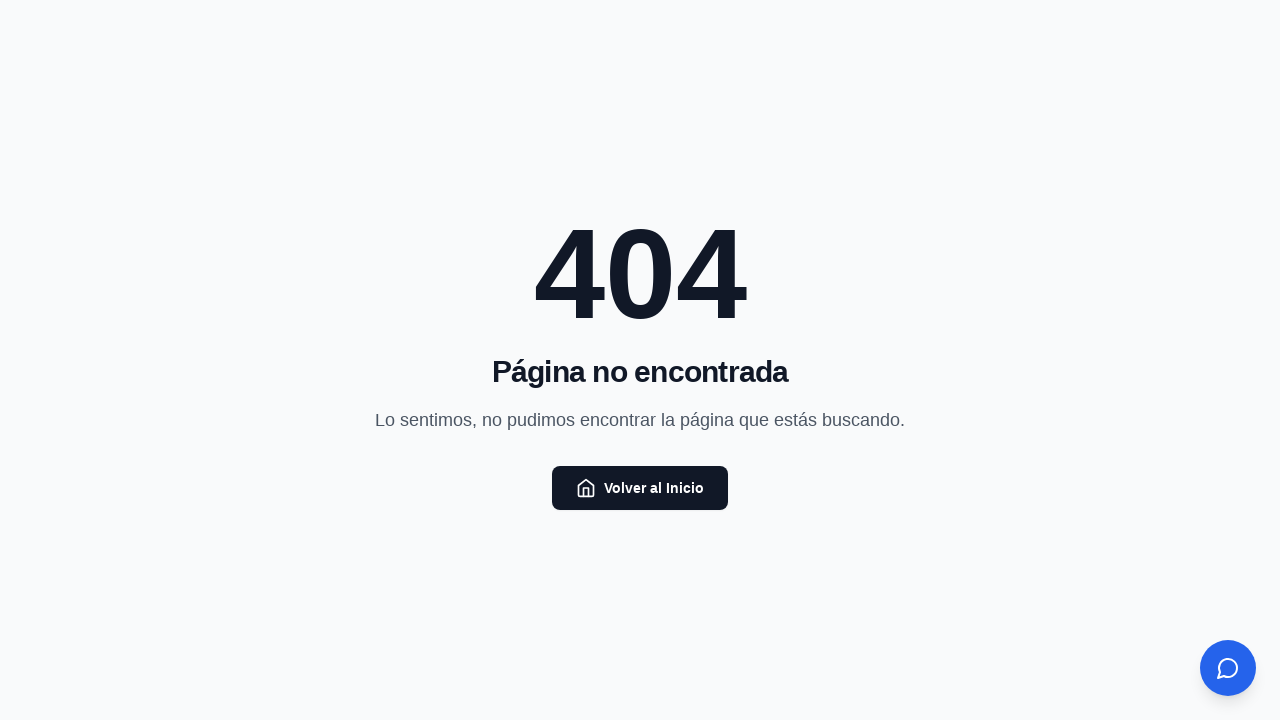

Scrolled through /master-adicciones to load lazy content and returned to top
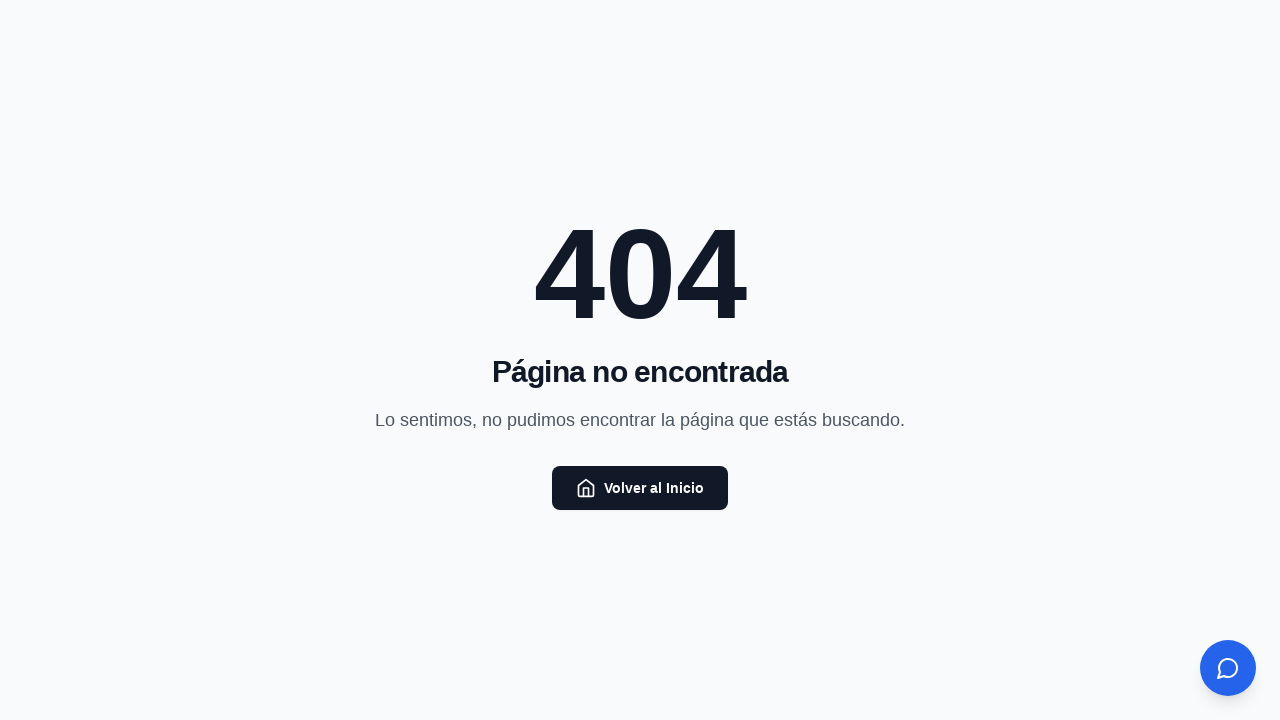

Navigated to /about
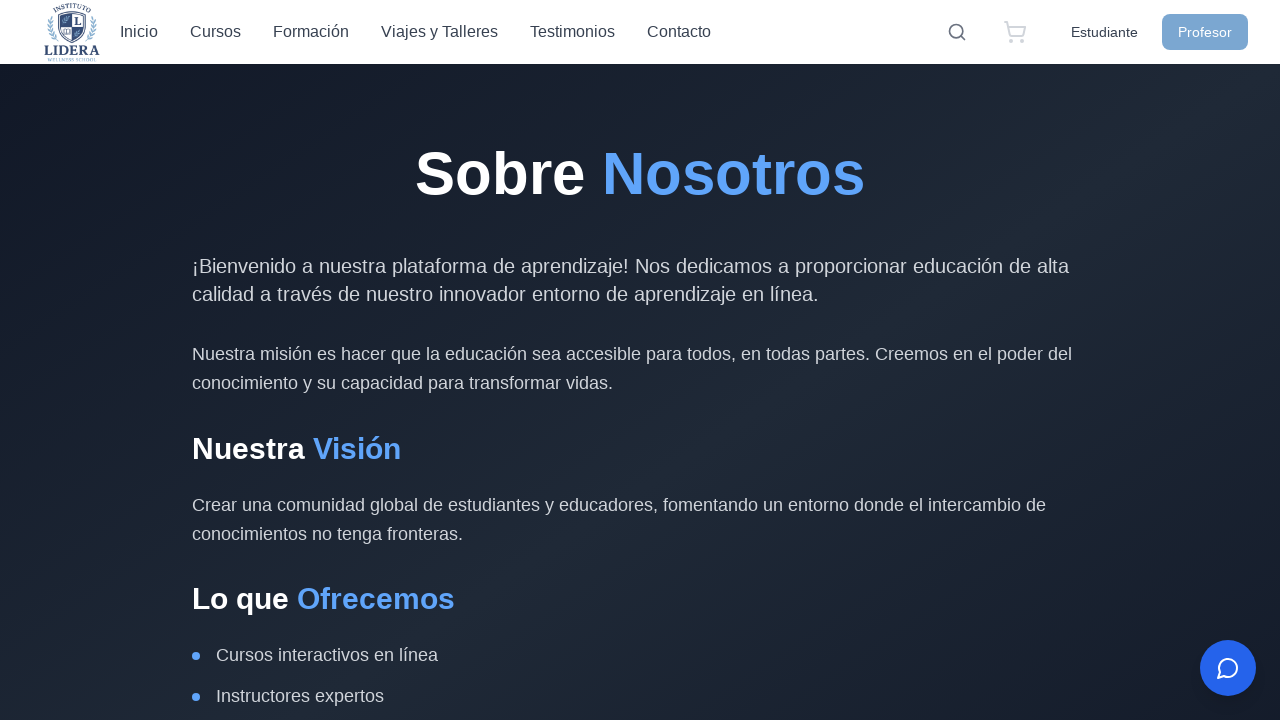

Waited 1 second for /about content to load
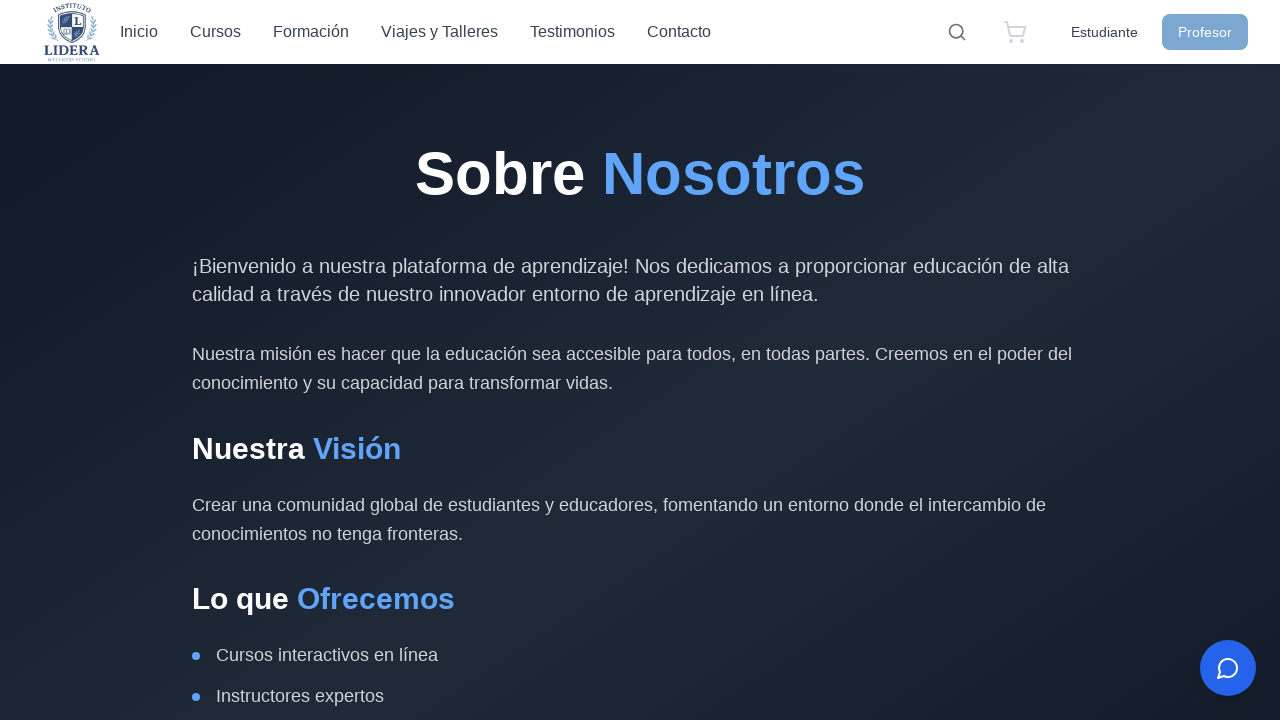

Scrolled through /about to load lazy content and returned to top
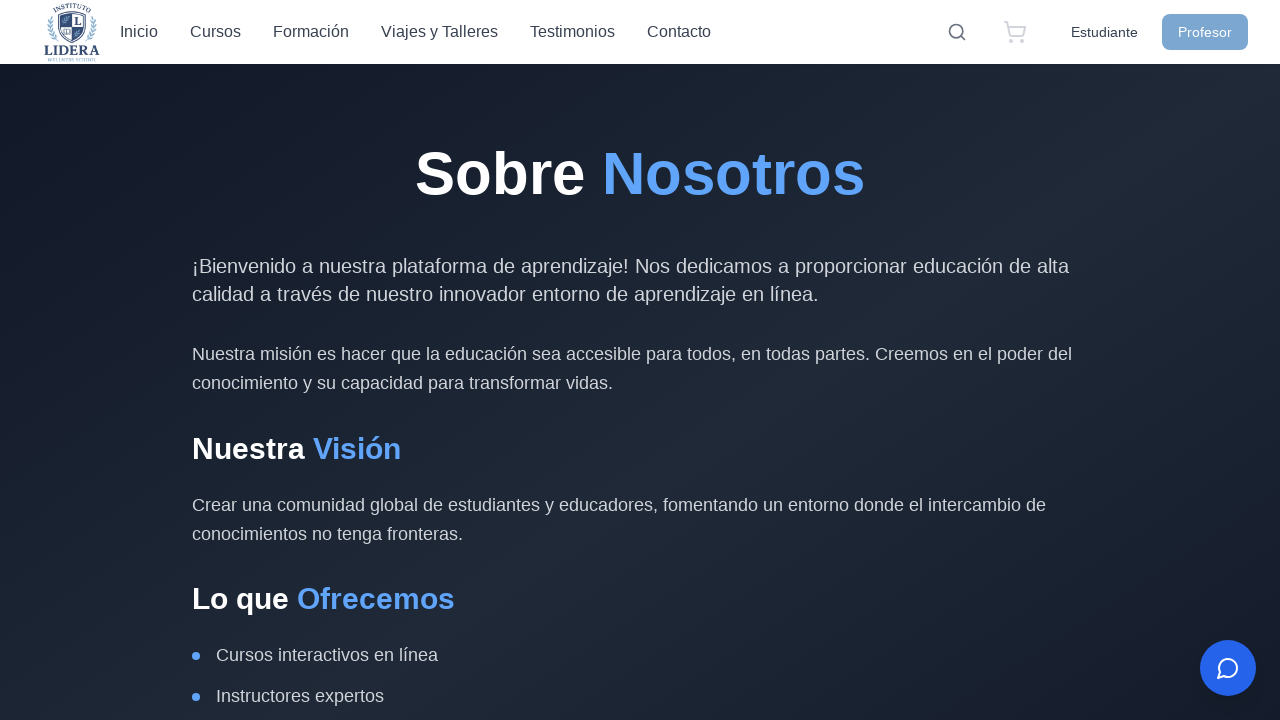

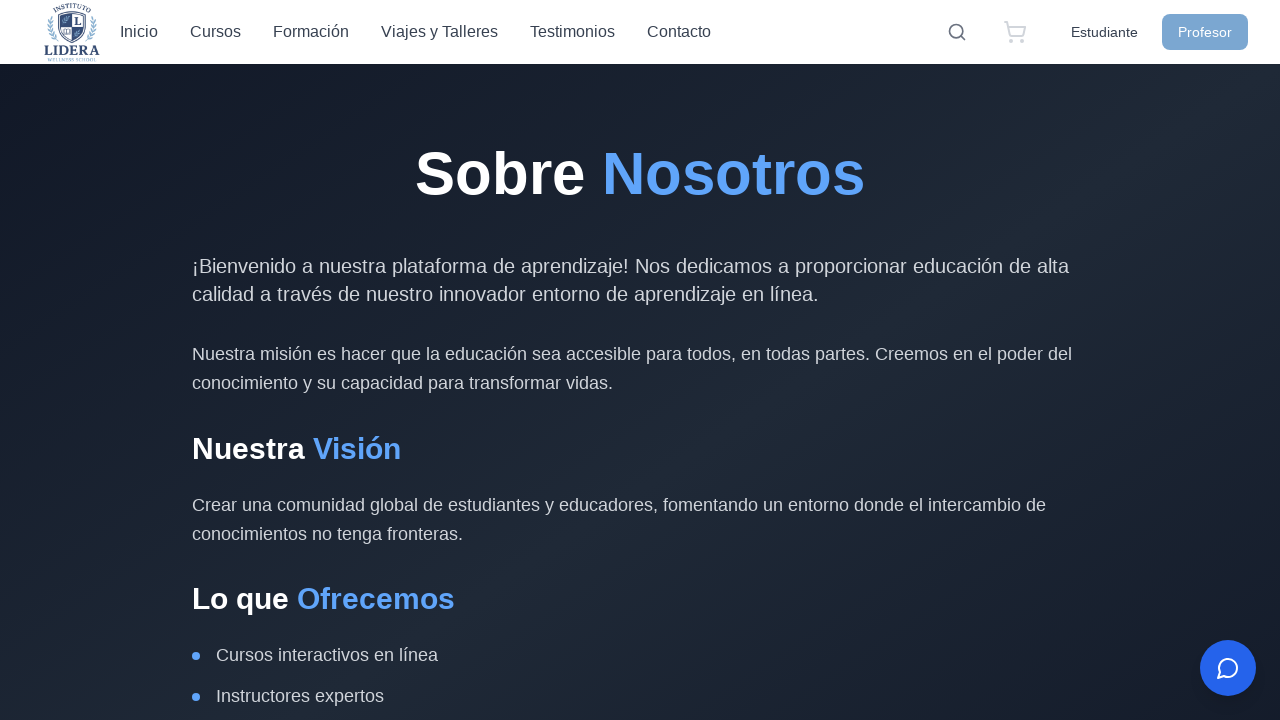